Tests multiple window handling by clicking a link that opens a new window, switching between the parent and child windows, and verifying content on each

Starting URL: https://the-internet.herokuapp.com/

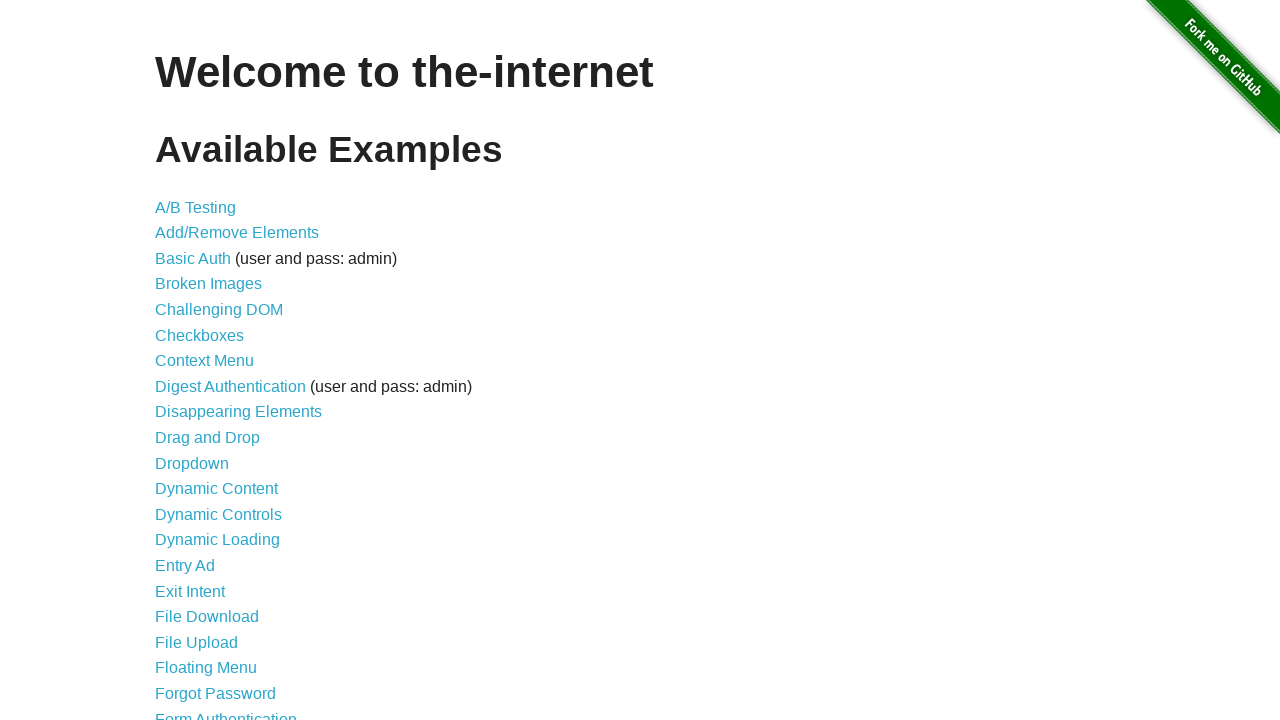

Clicked on 'Multiple Windows' link at (218, 369) on text=Multiple Windows
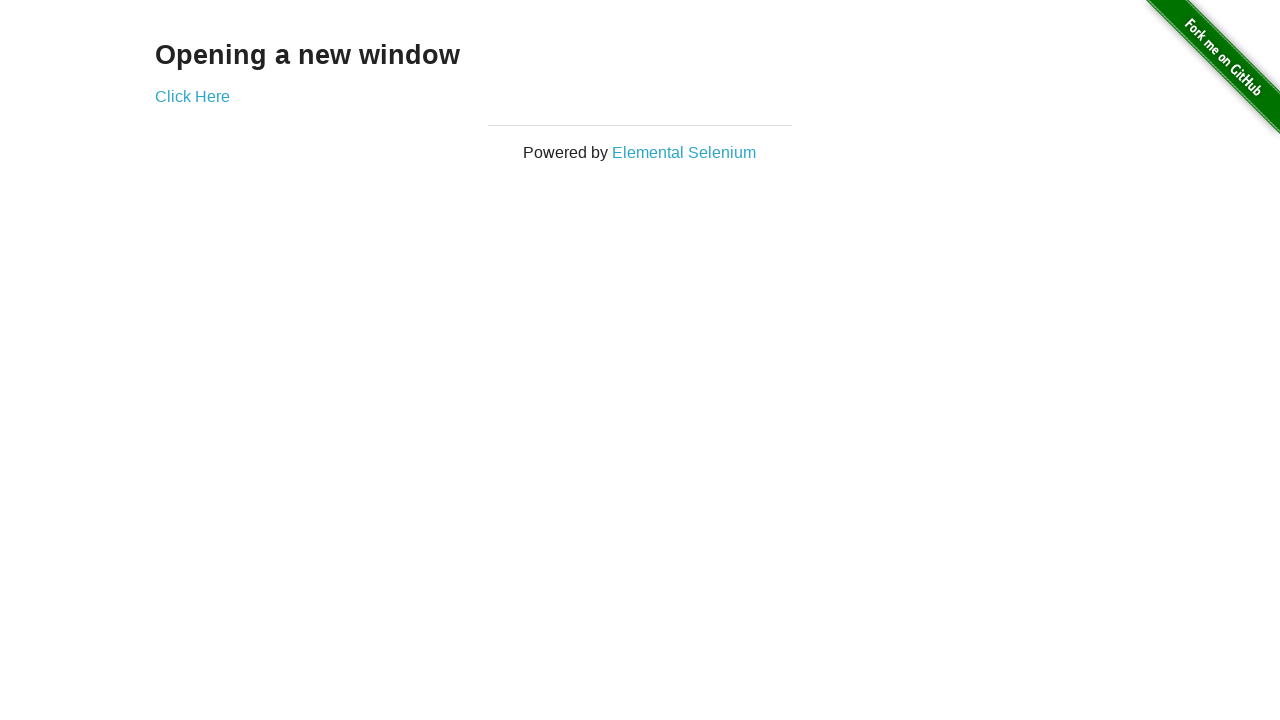

Clicked 'Click Here' link which opened a new window at (192, 96) on text=Click Here
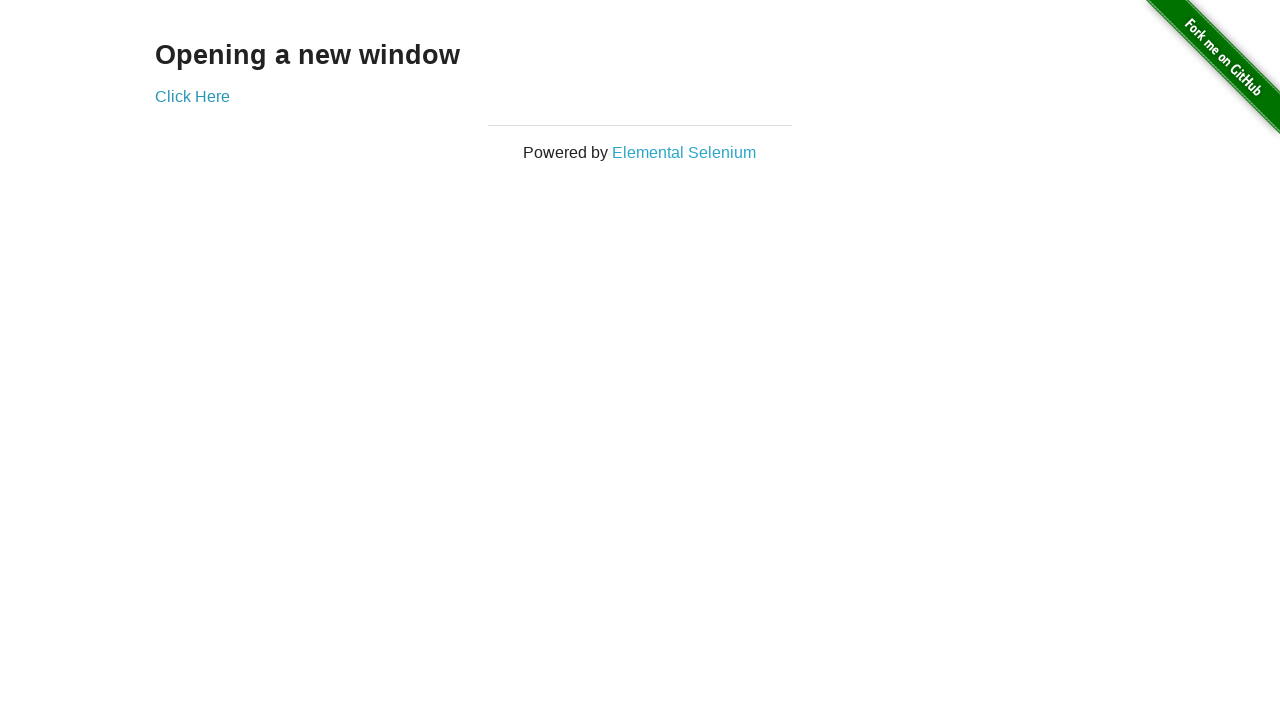

Captured reference to new child window
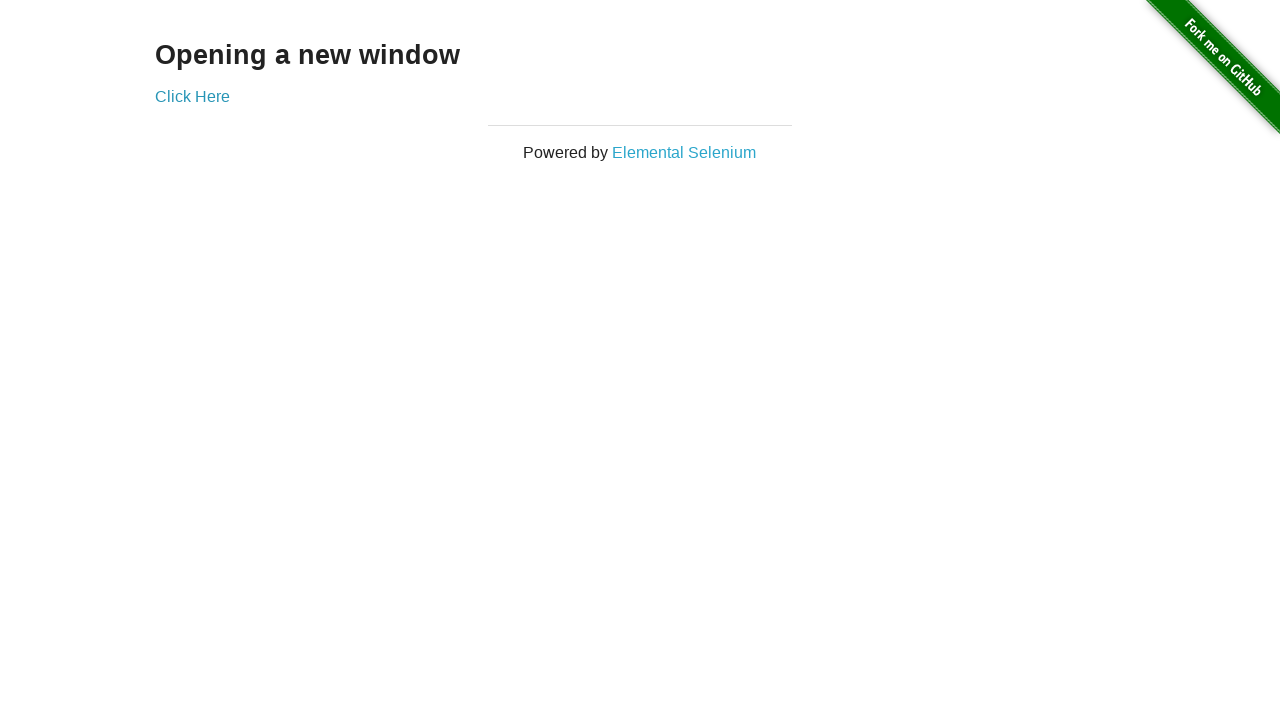

Verified content loaded in child window
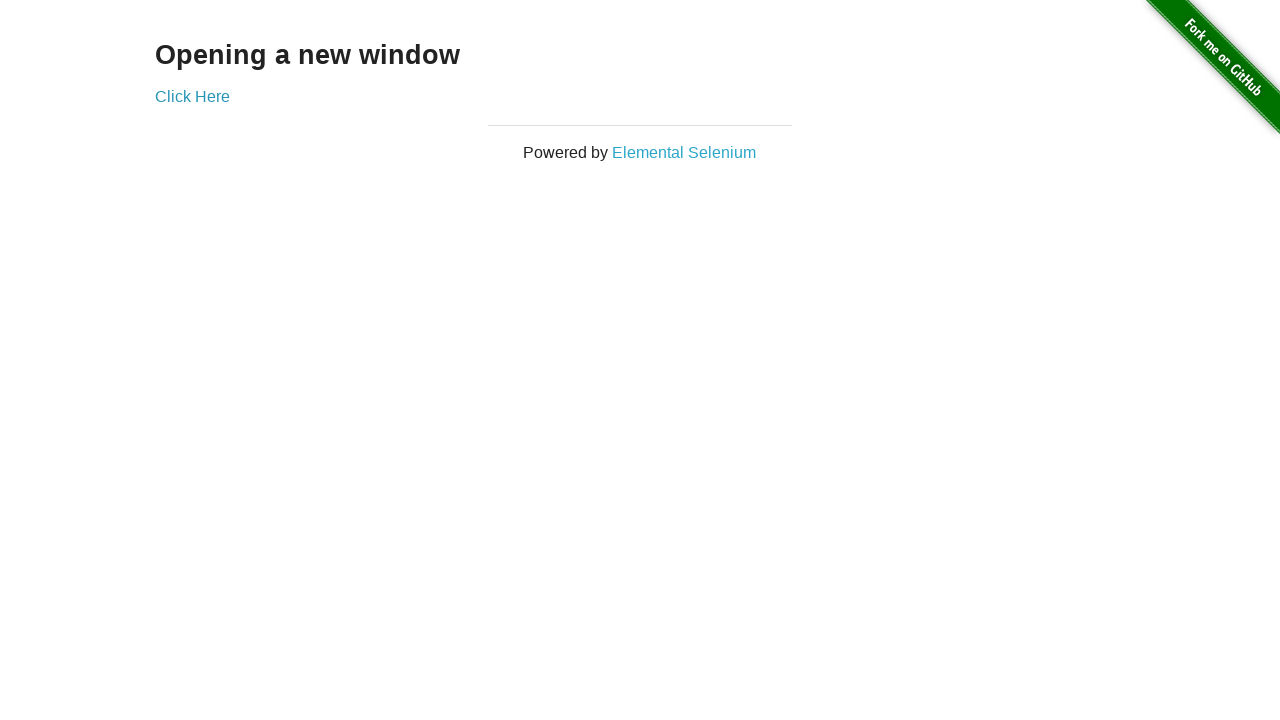

Switched back to parent window
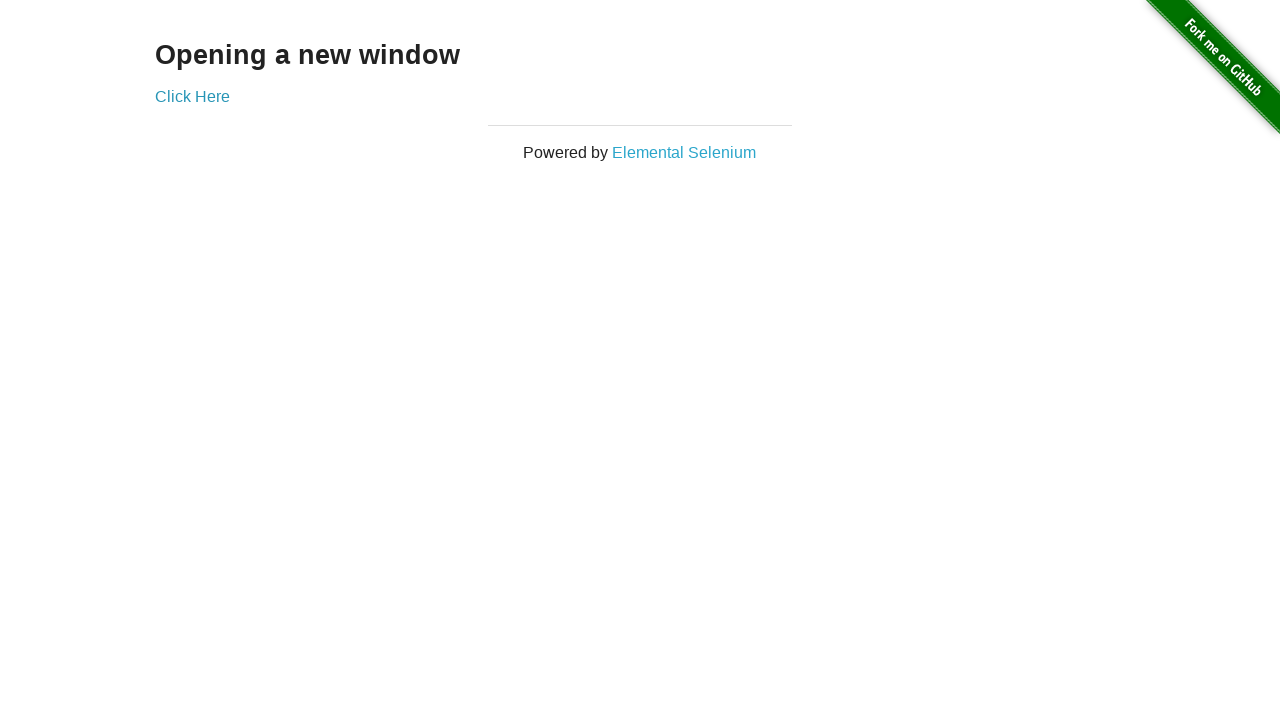

Verified content on parent window
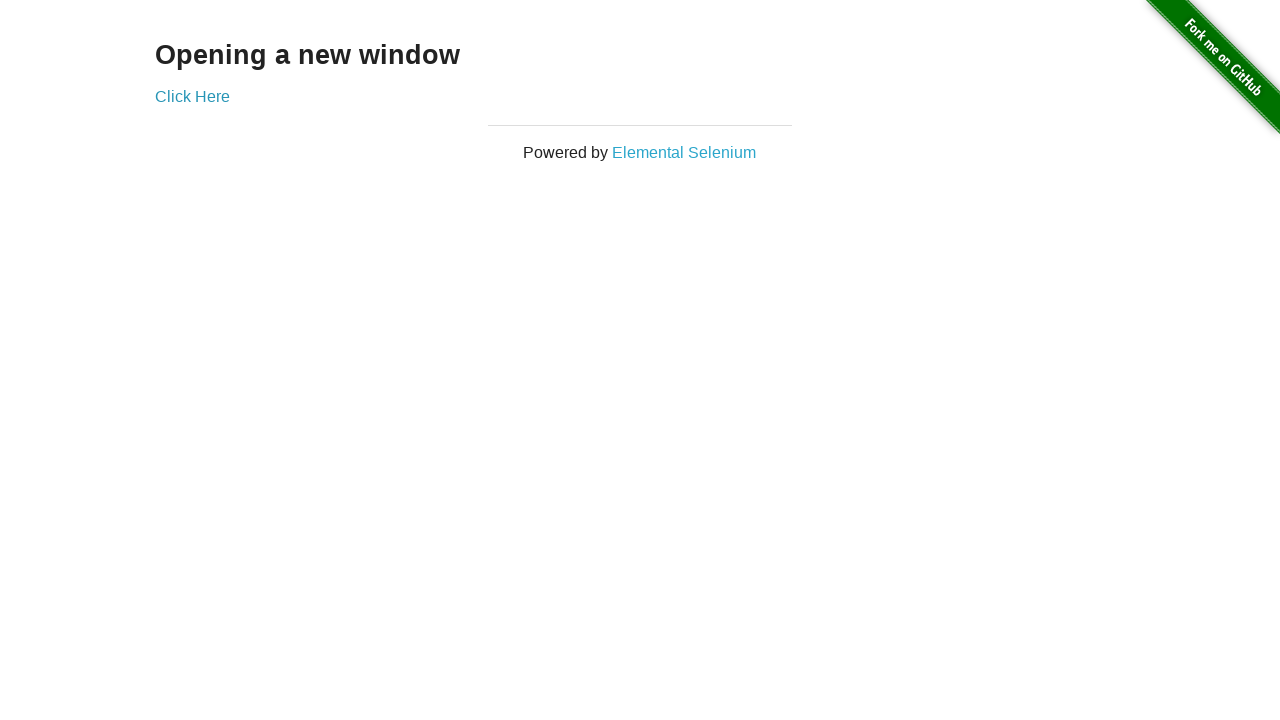

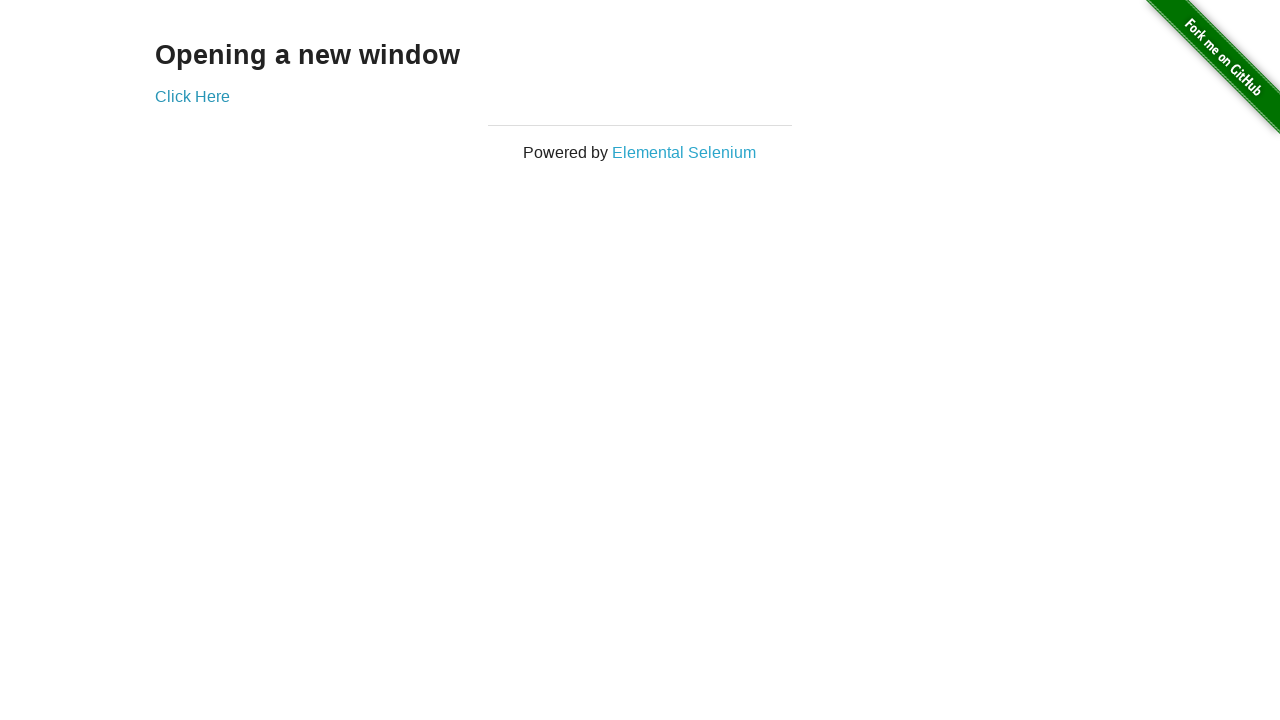